Tests browser navigation functionality including navigating to different URLs, going back, going forward, and refreshing the page

Starting URL: https://www.programautomatycy.pl

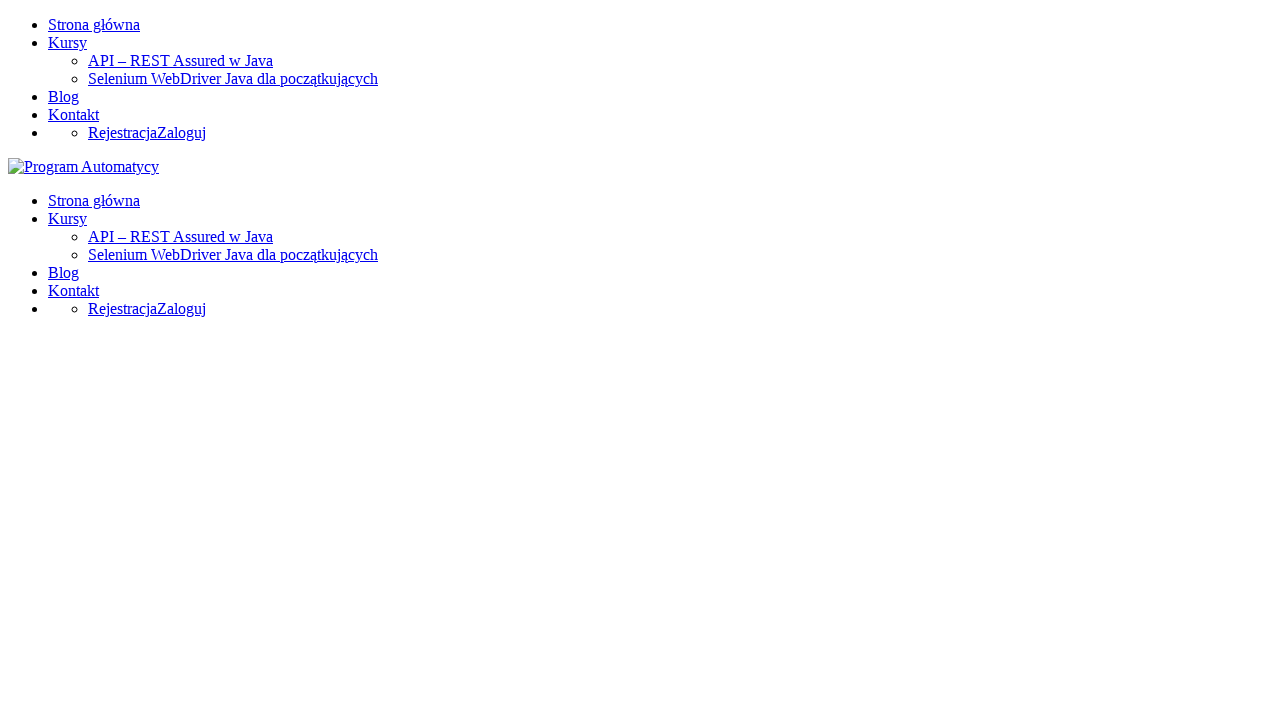

Navigated to contact page at https://programautomatycy.pl/contact/
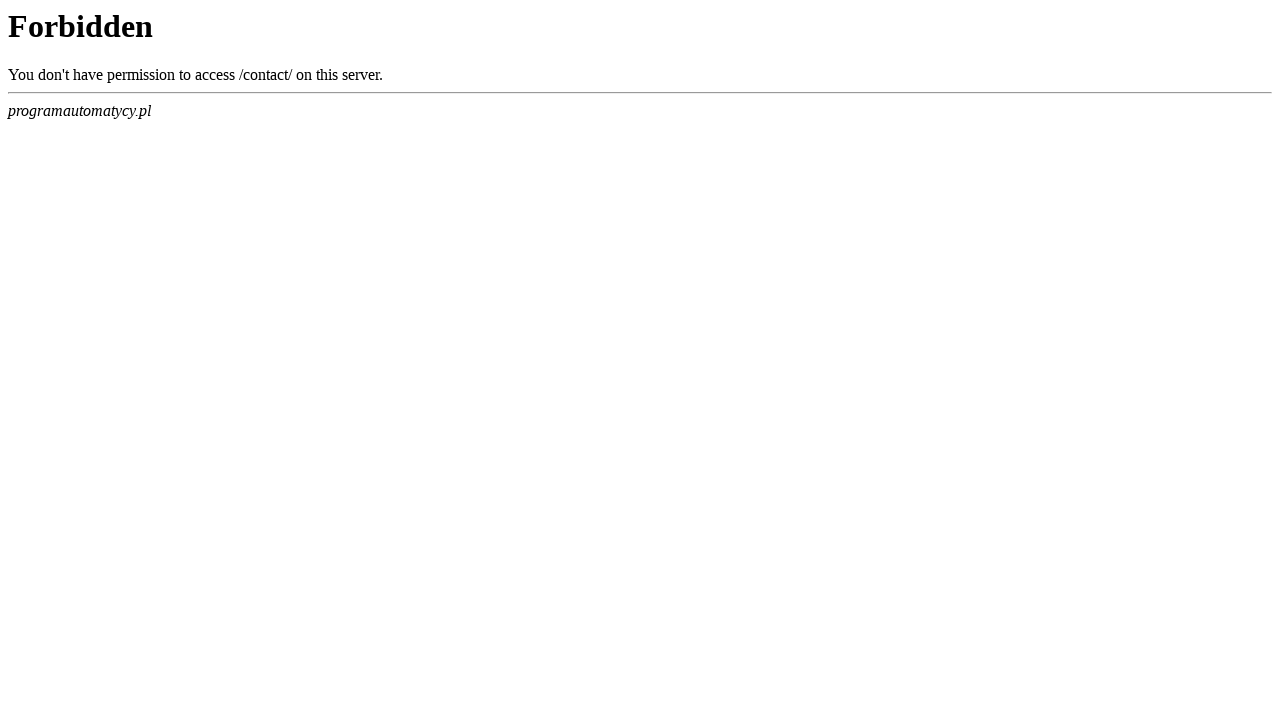

Navigated back to previous page
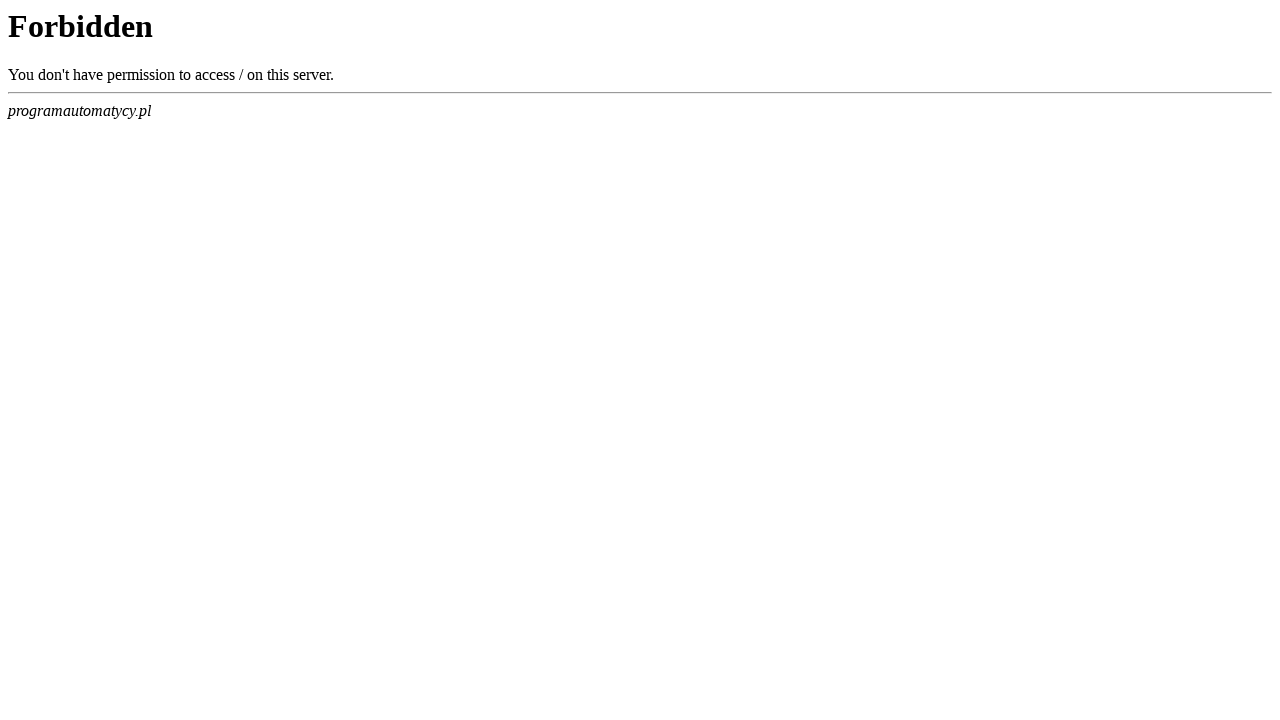

Navigated forward to contact page
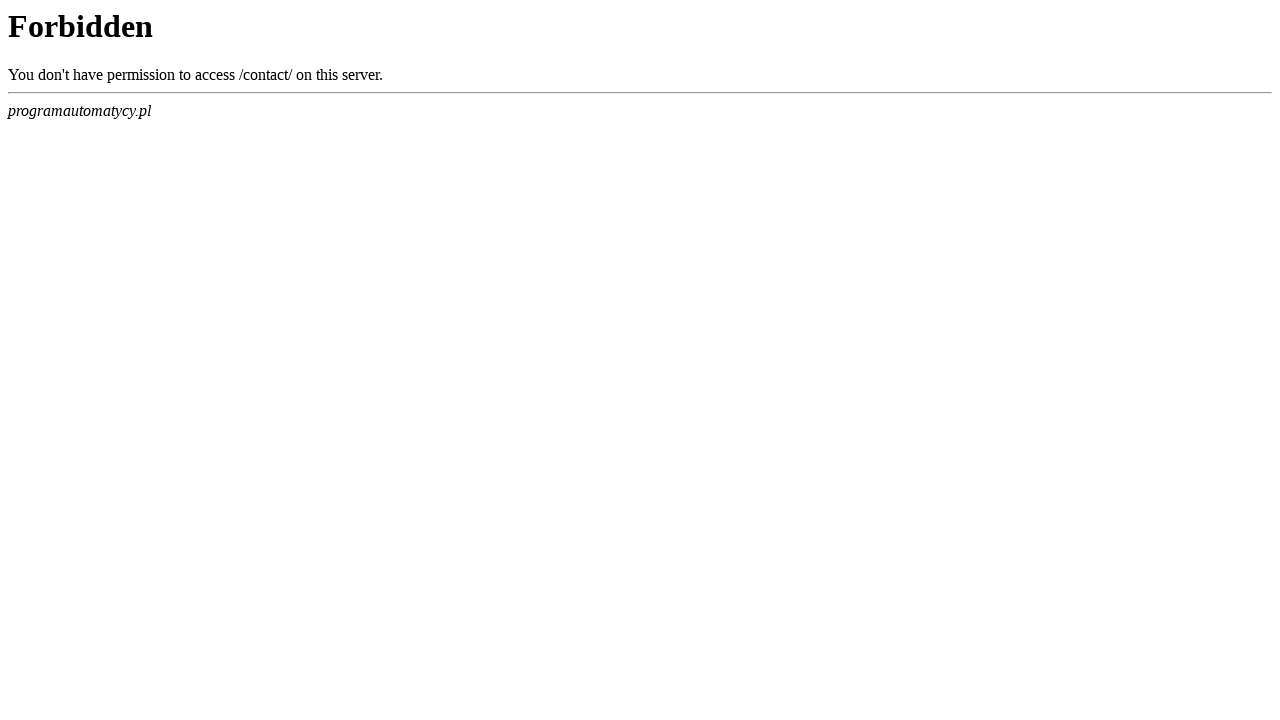

Refreshed the current page
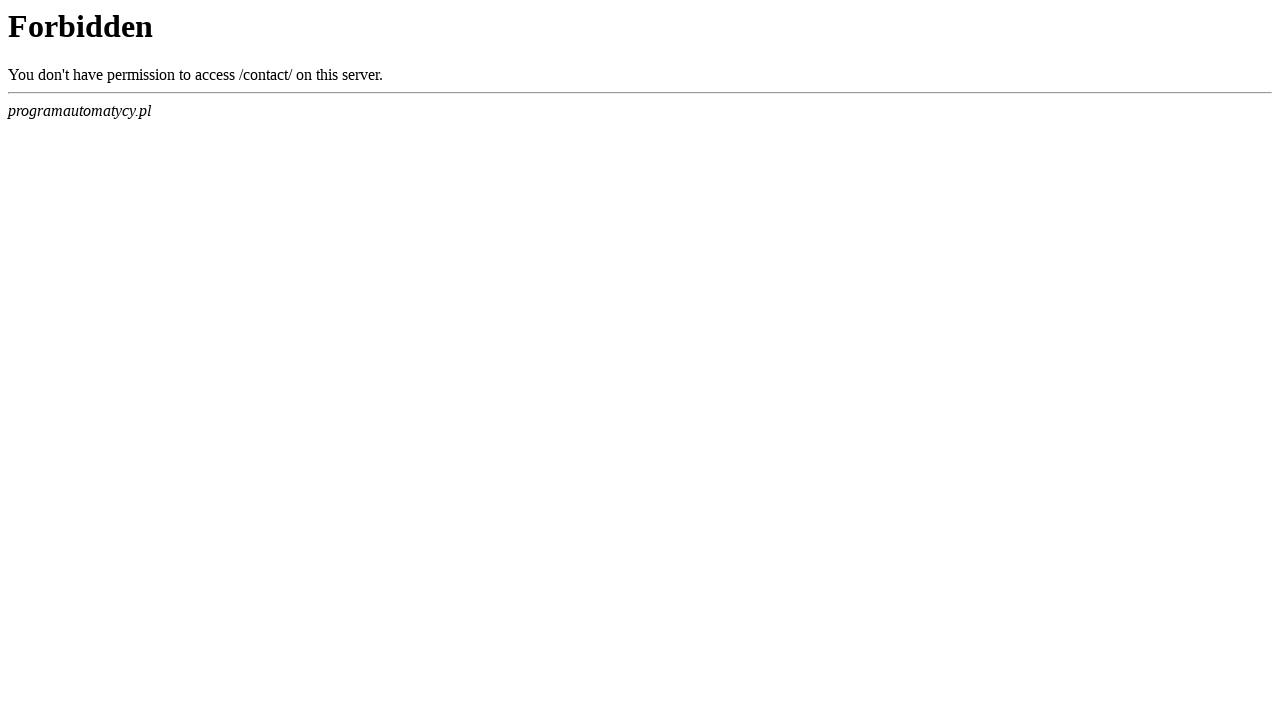

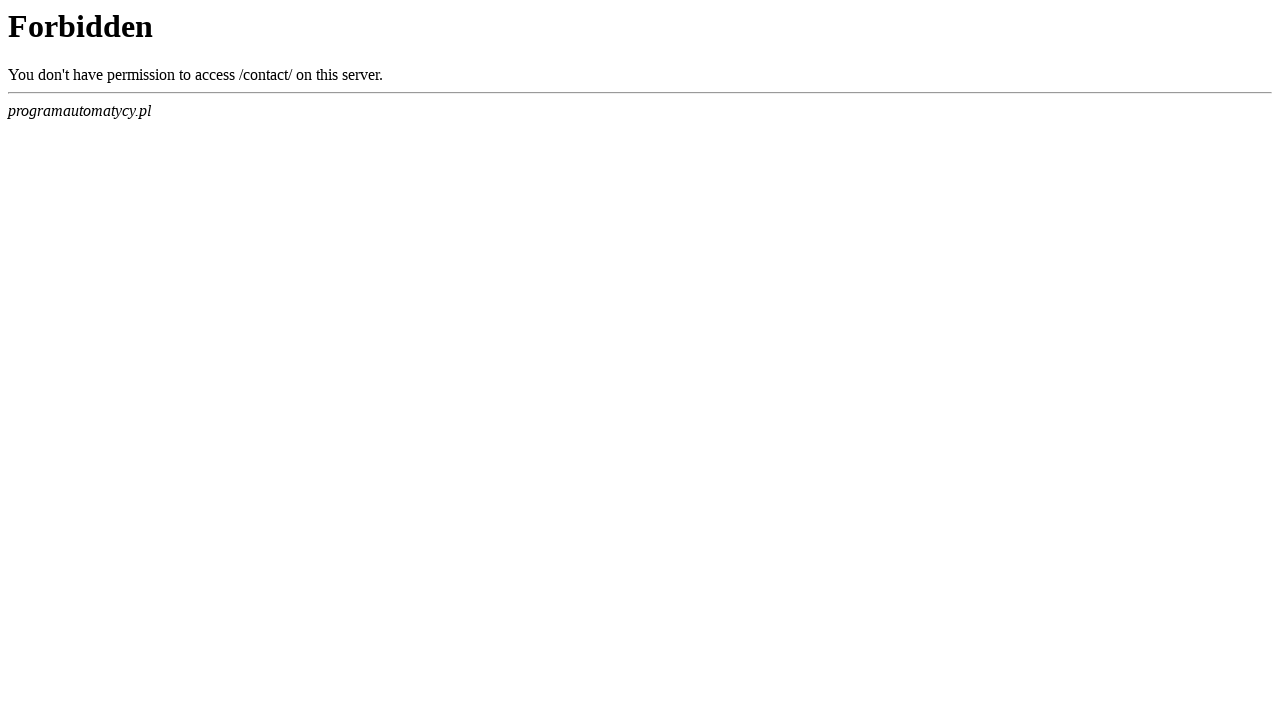